Tests dropdown selection functionality by selecting an option from a dropdown menu using visible text

Starting URL: https://demoqa.com/select-menu

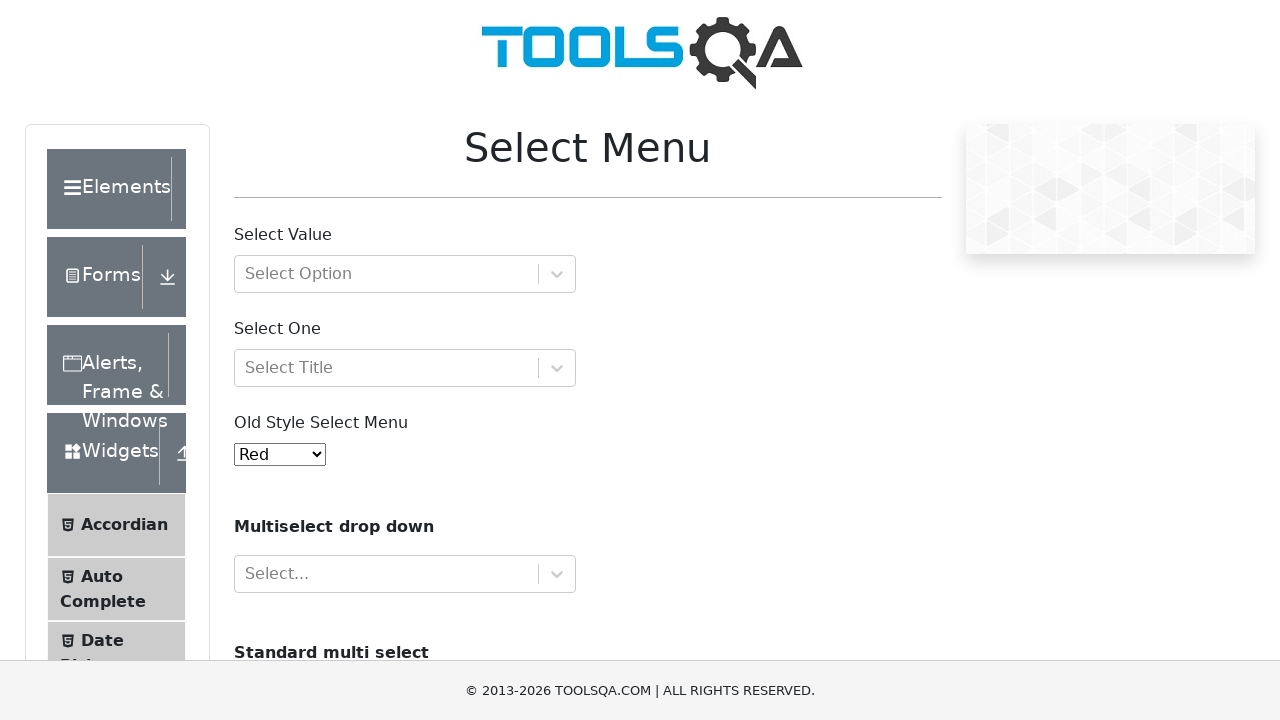

Selected 'Green' option from the old select menu dropdown on select#oldSelectMenu
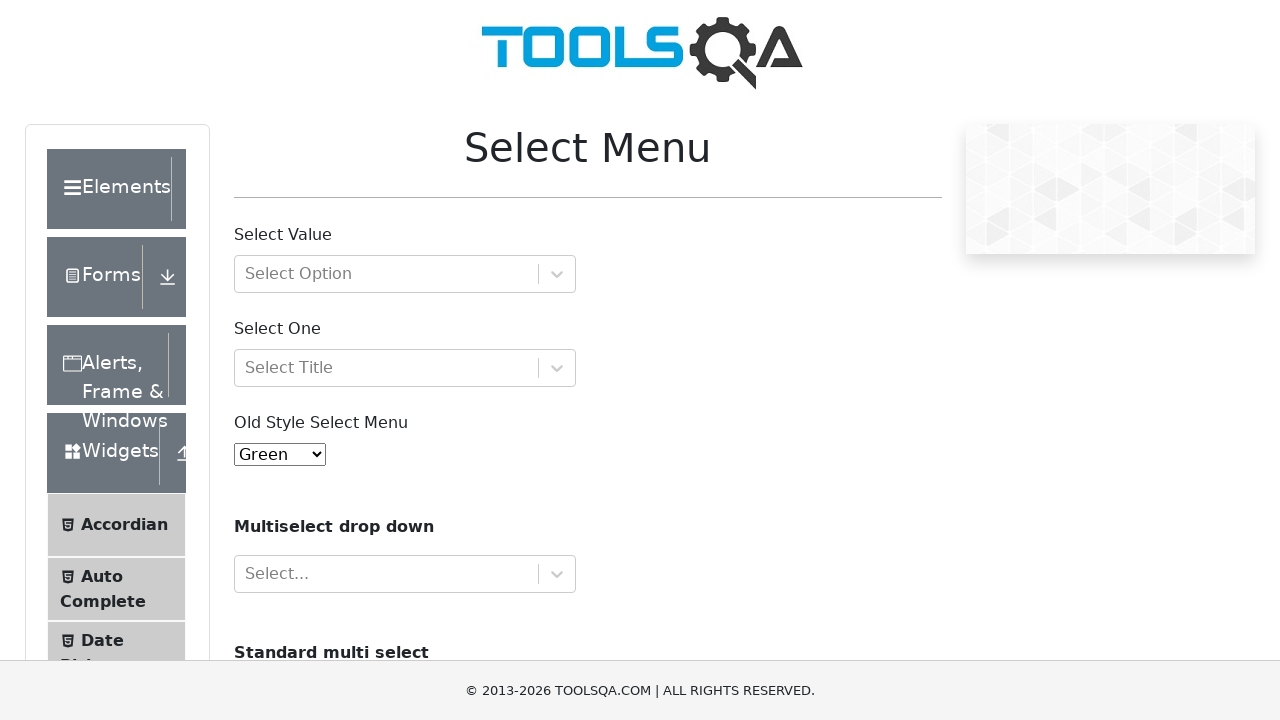

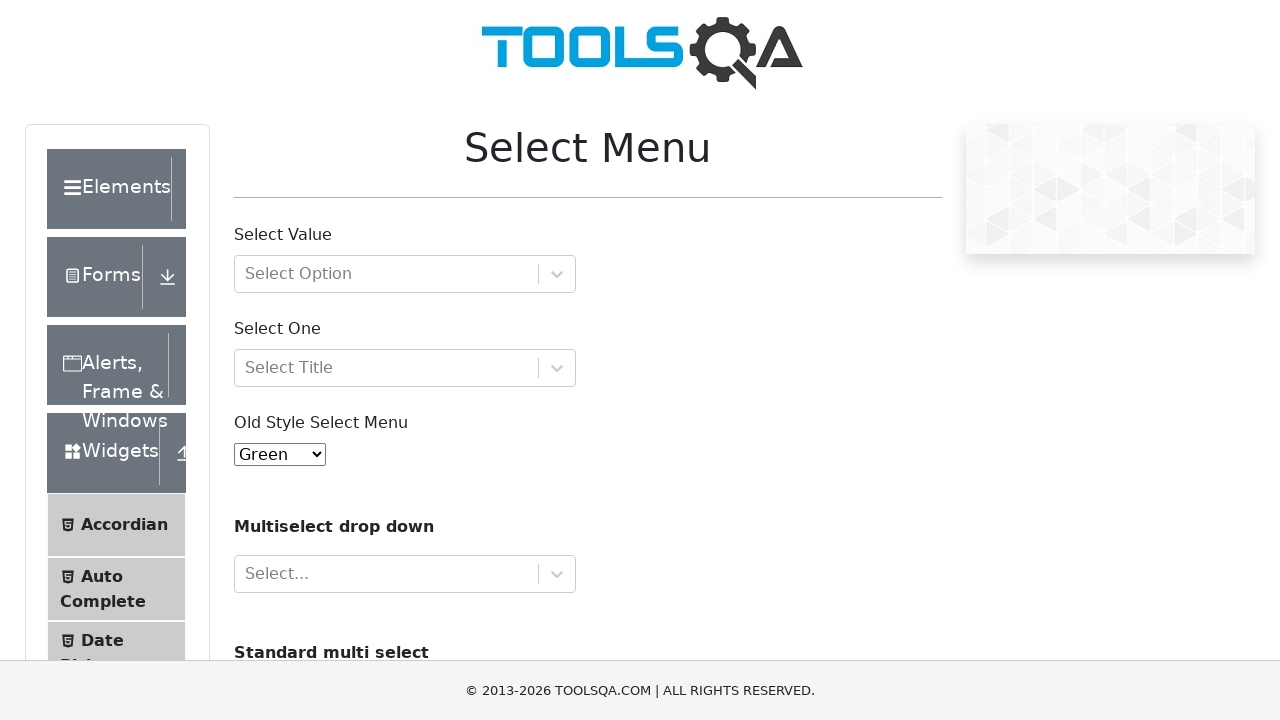